Tests accordion component by clicking on the third item to expand it

Starting URL: https://magstrong07.github.io/admiral-react-test/#/accordion

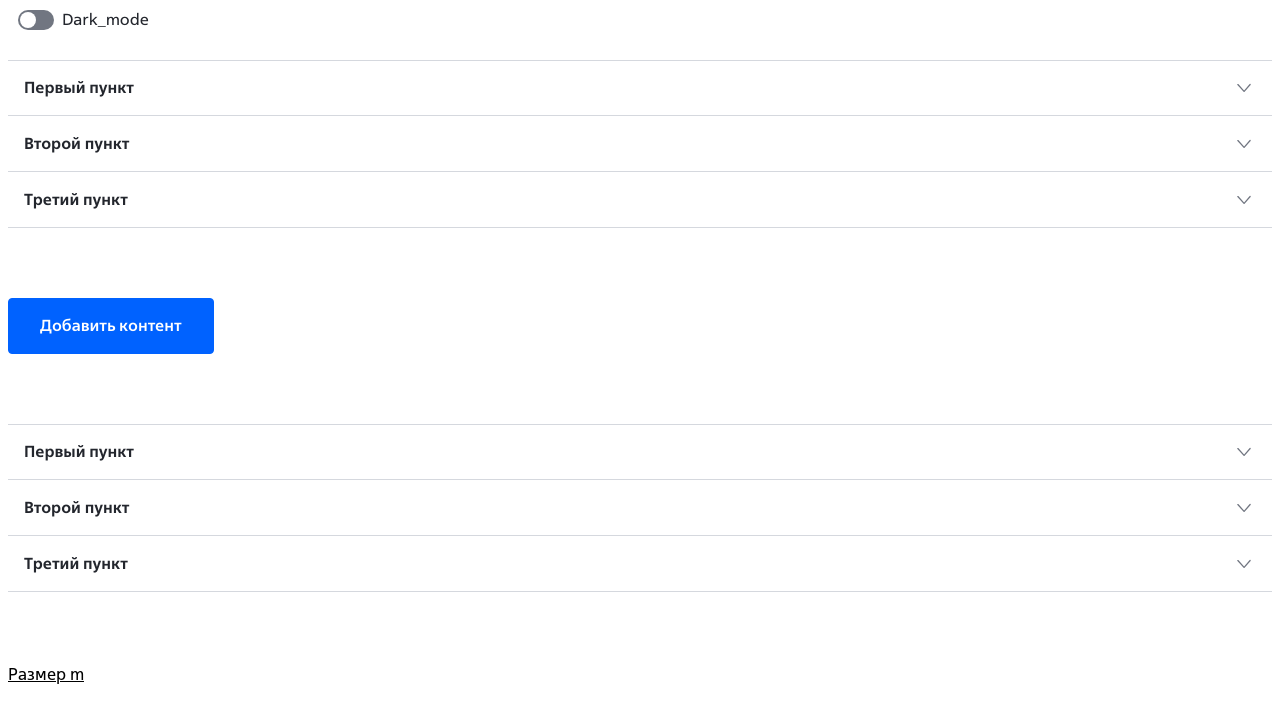

Navigated to accordion test page
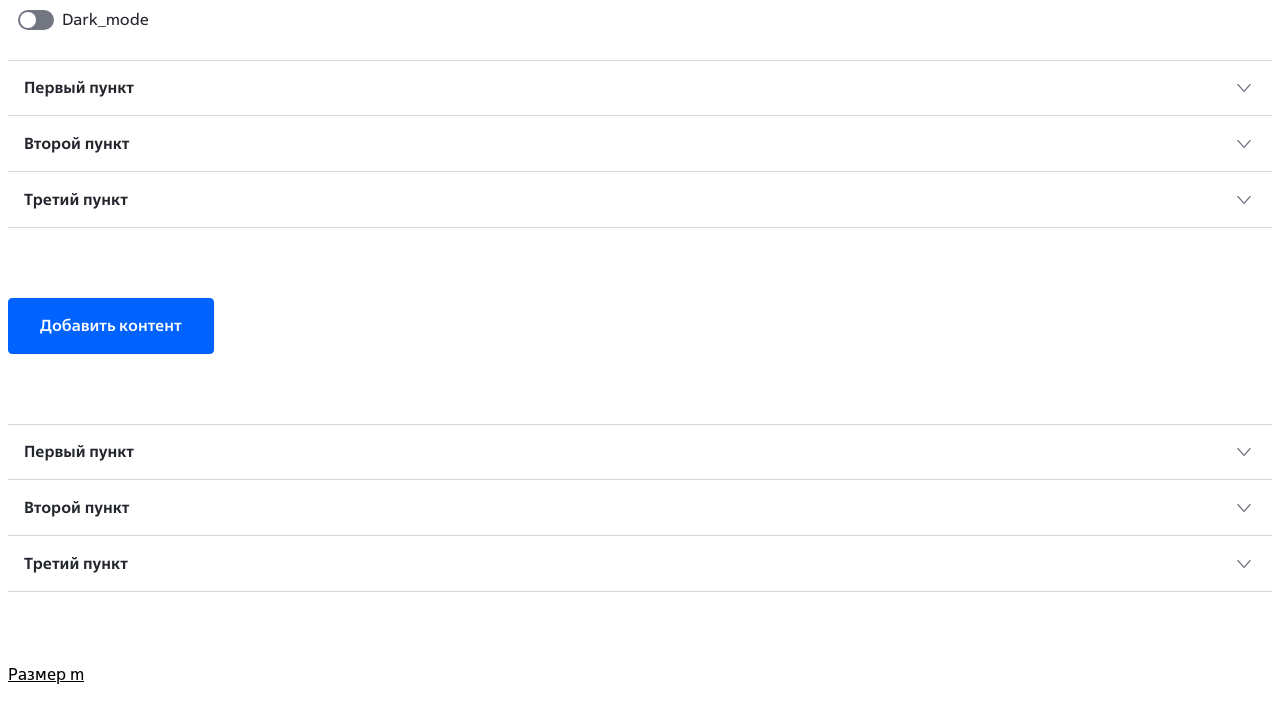

Clicked on third accordion item 'Третий пункт' to expand it at (640, 200) on button[role="button"]:has-text("Третий пункт")
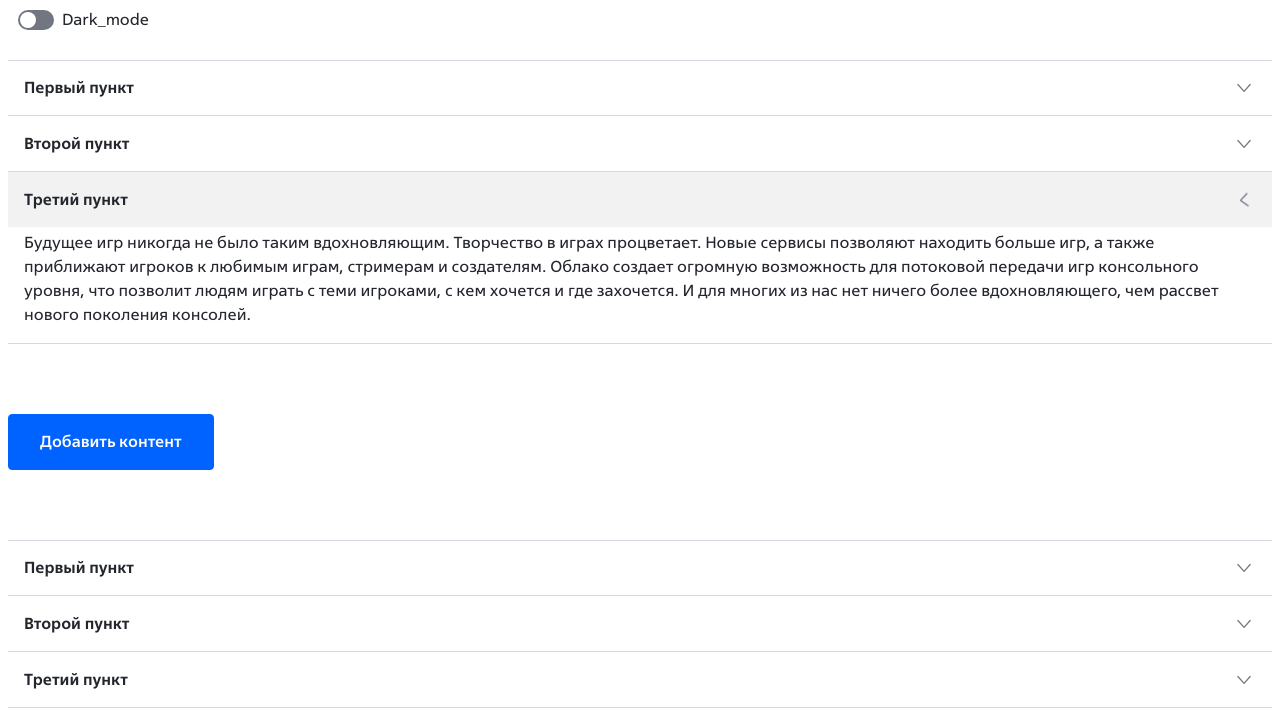

Waited for accordion animation to complete
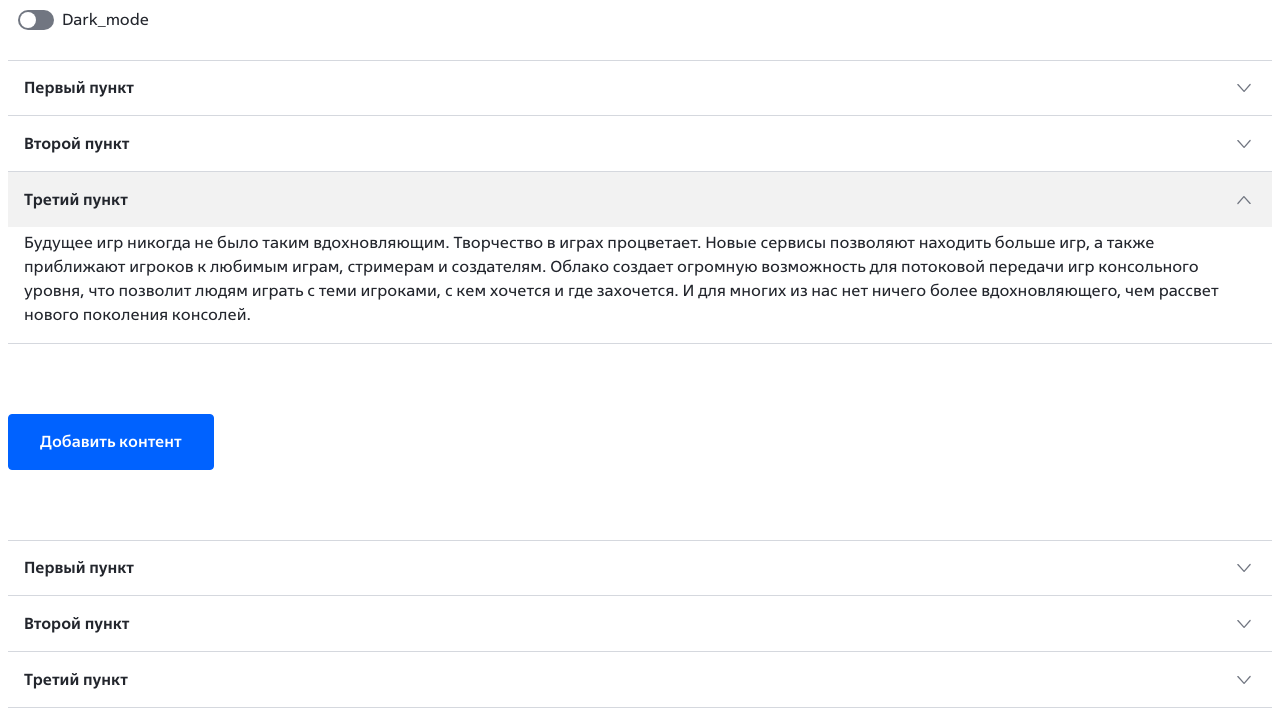

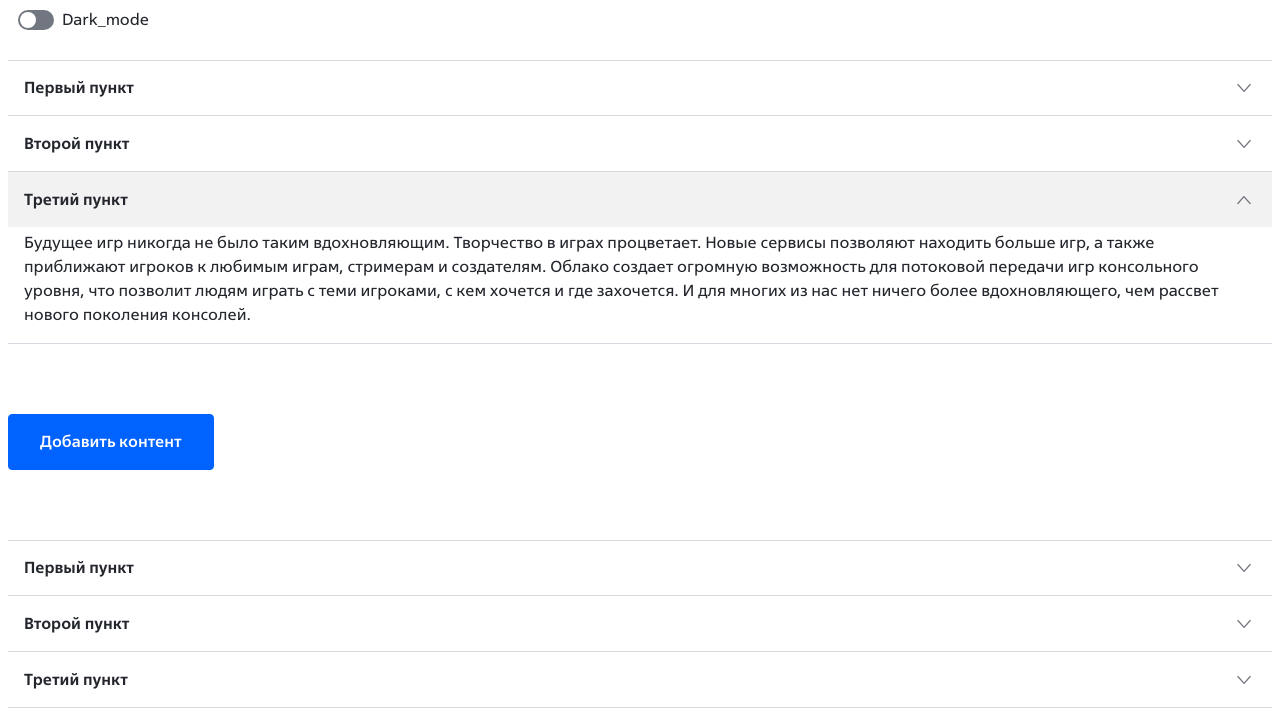